Clicks the "Not Found" link and verifies the response message shows status 404 Not Found

Starting URL: https://demoqa.com/links

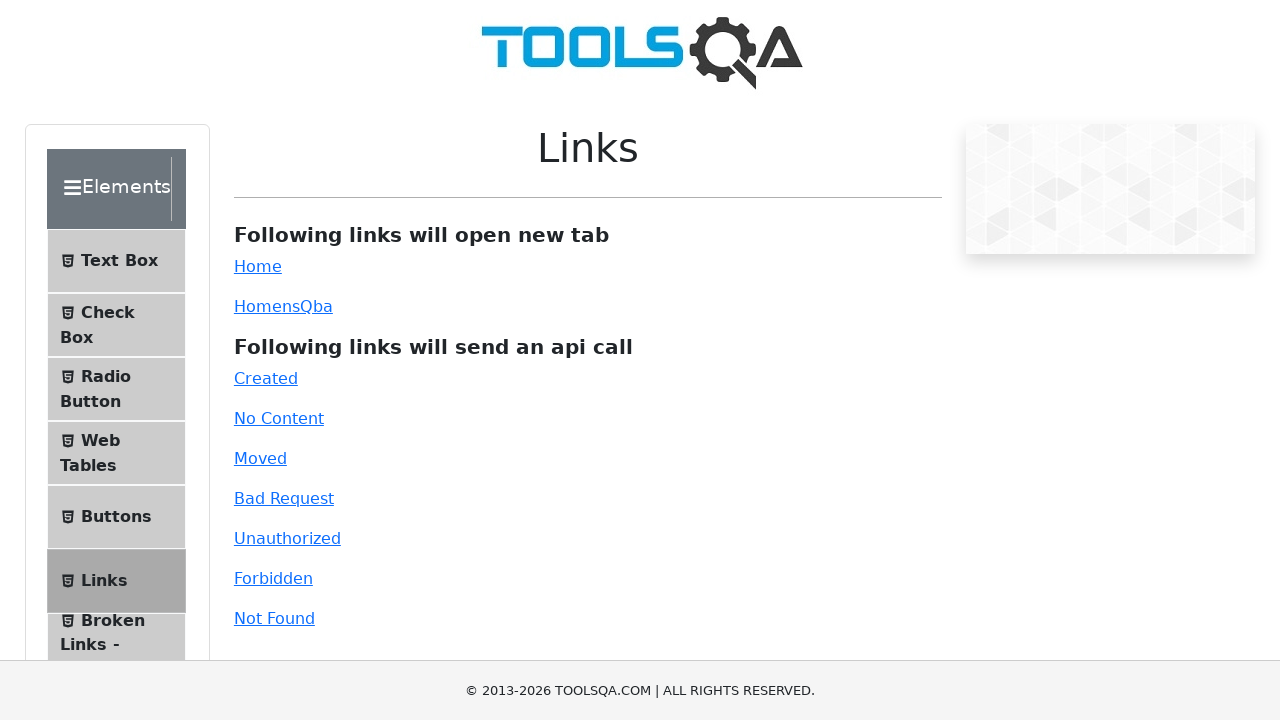

Clicked the 'Not Found' link and received 404 response at (274, 618) on #invalid-url
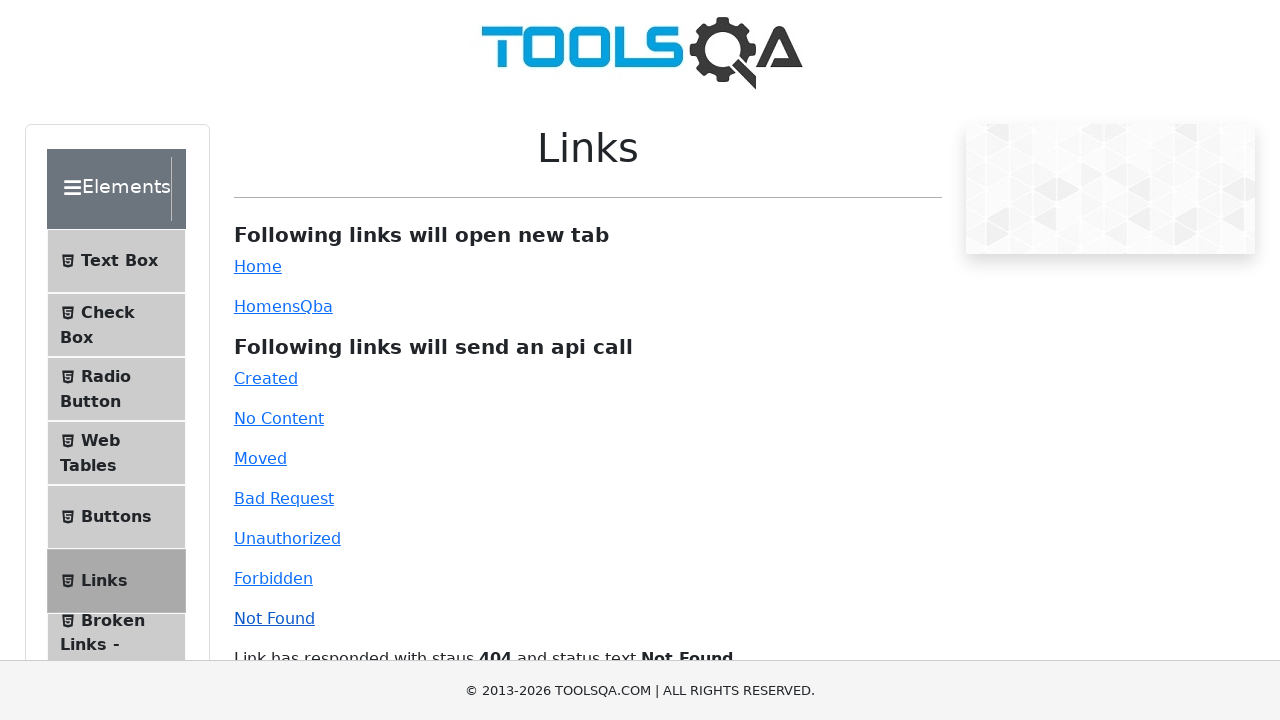

Waited for response message element to appear
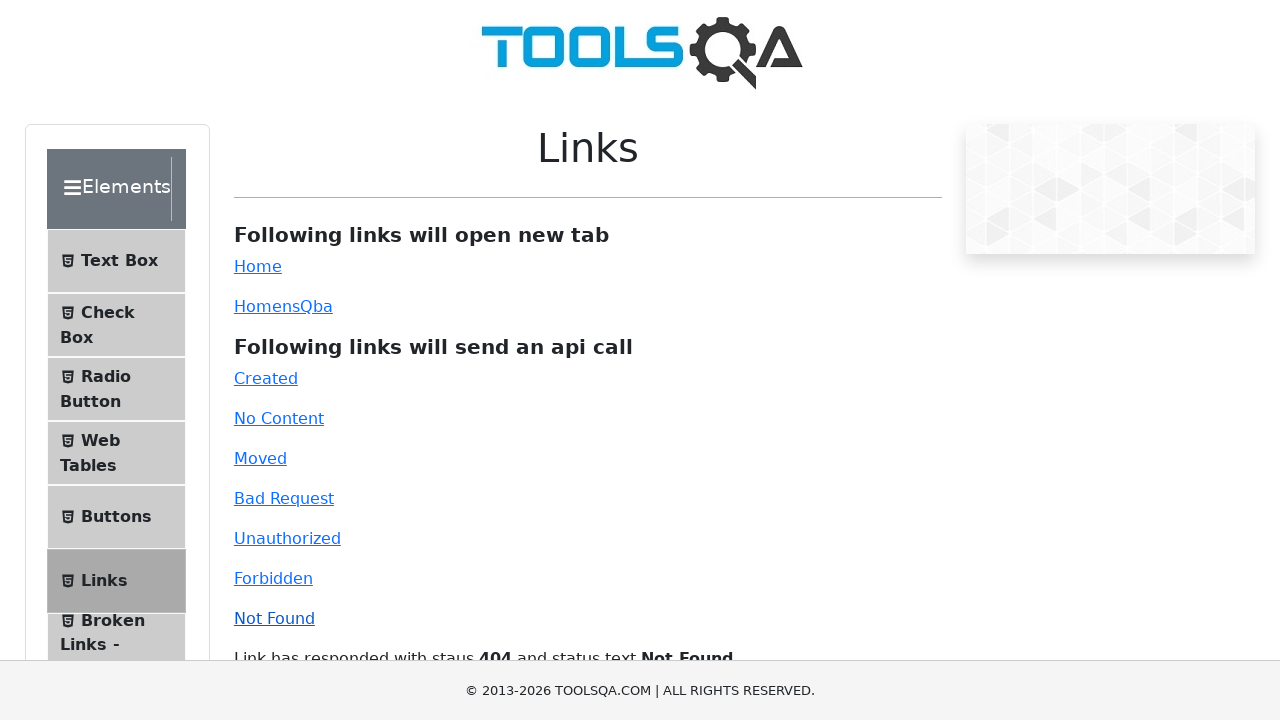

Retrieved response message: 'Link has responded with staus 404 and status text Not Found'
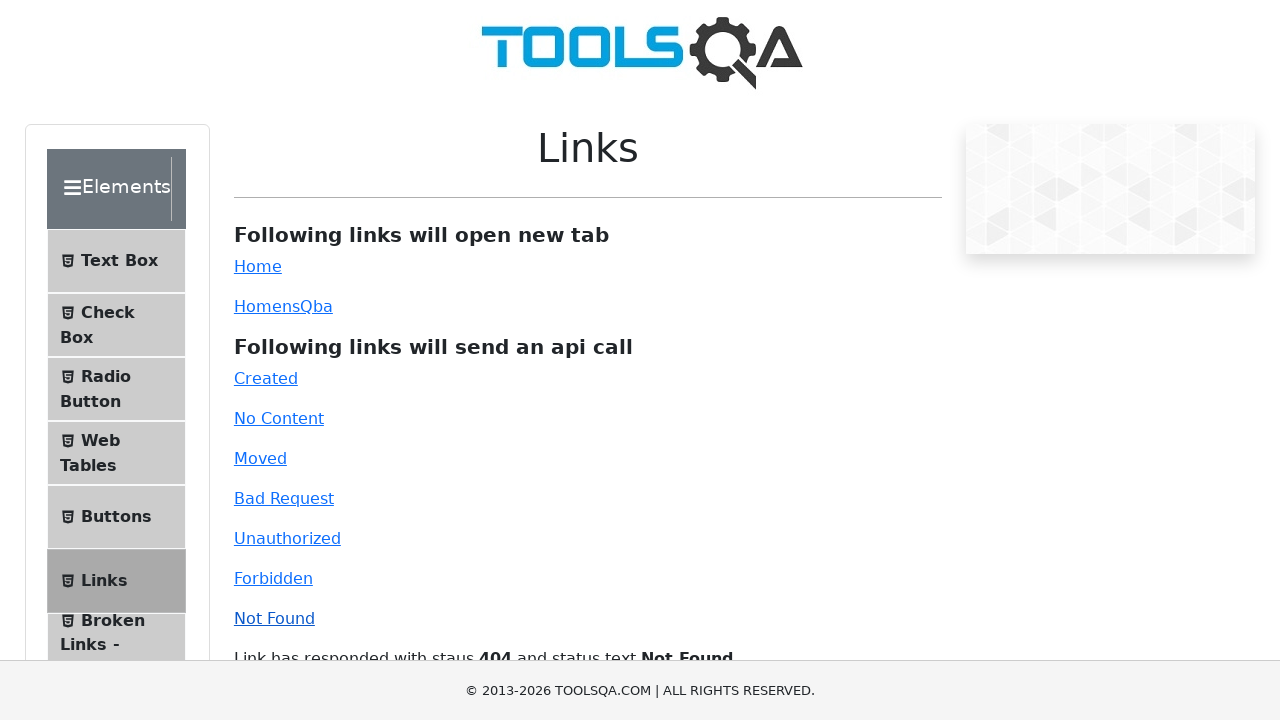

Verified response message matches '404 Not Found' status
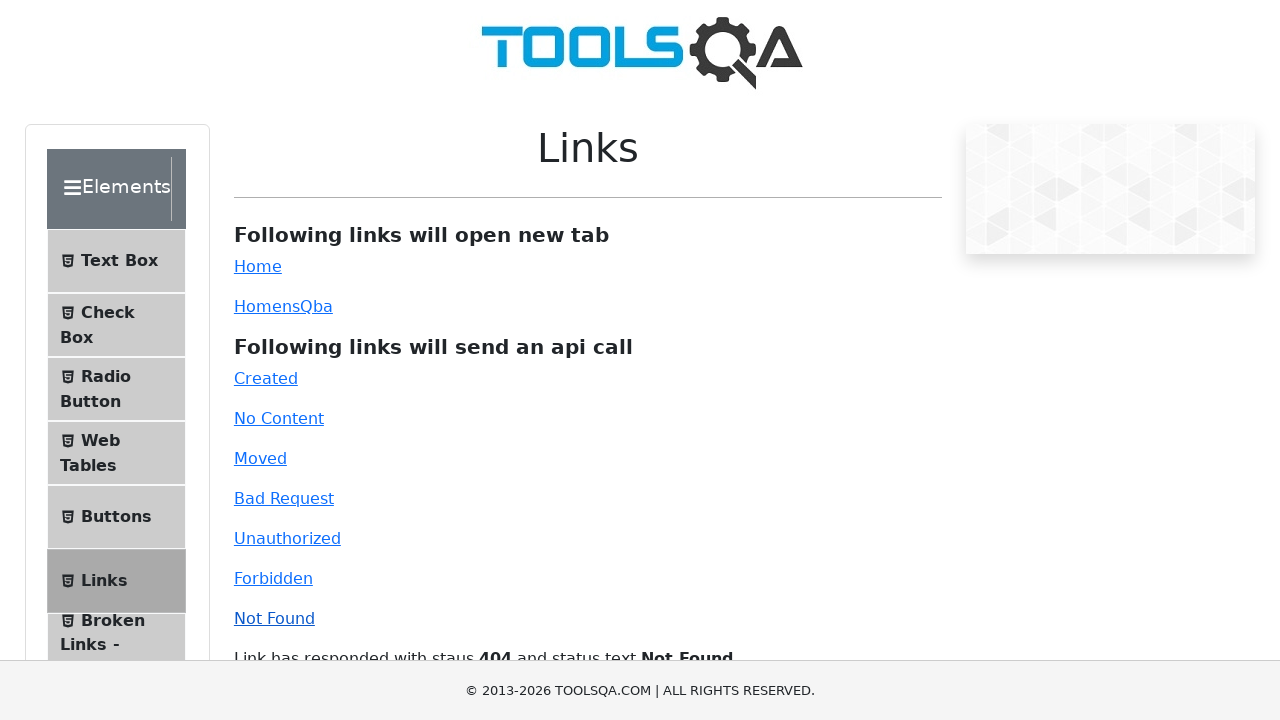

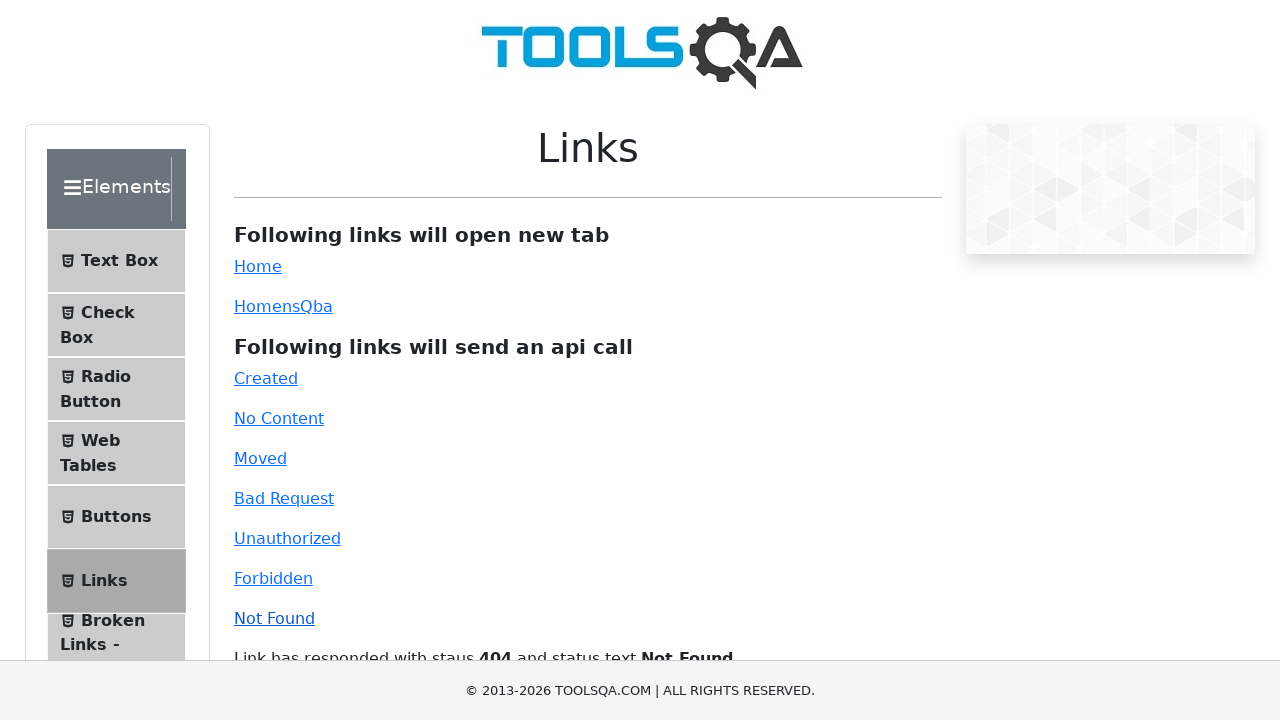